Tests the Resources navigation dropdown by hovering over it to reveal the dropdown menu

Starting URL: https://youlend.com/

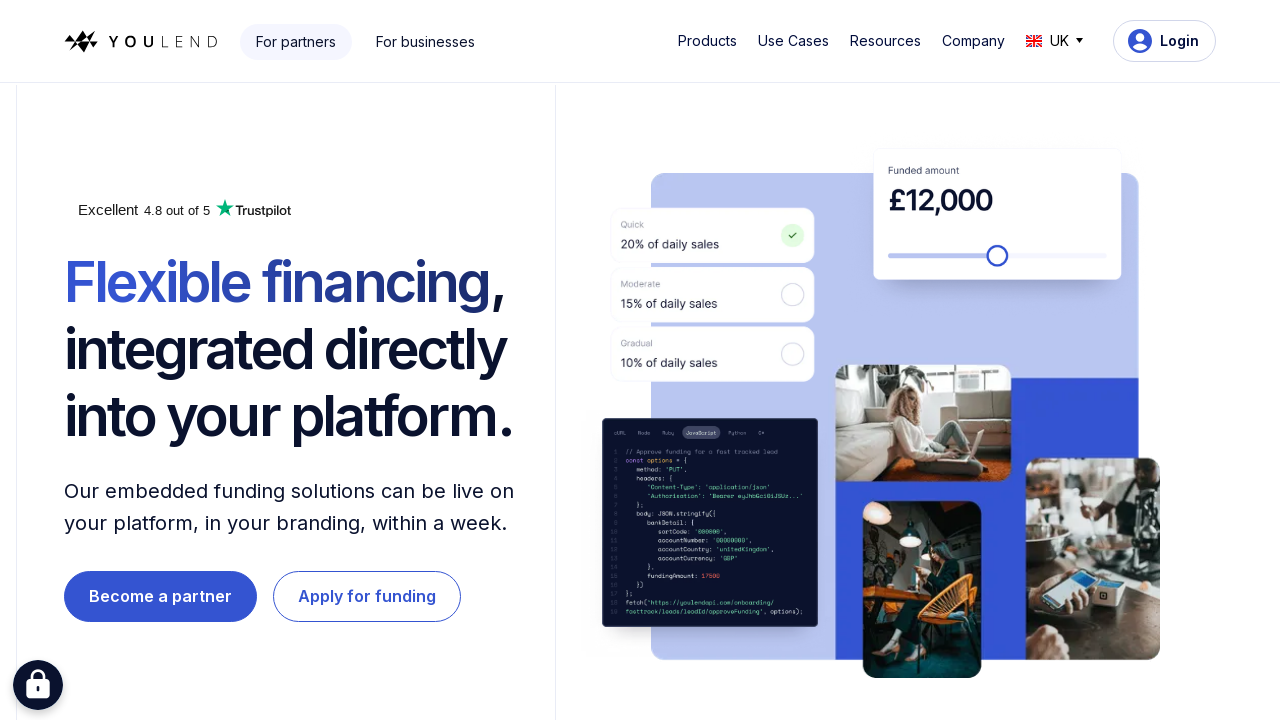

Resources button became visible
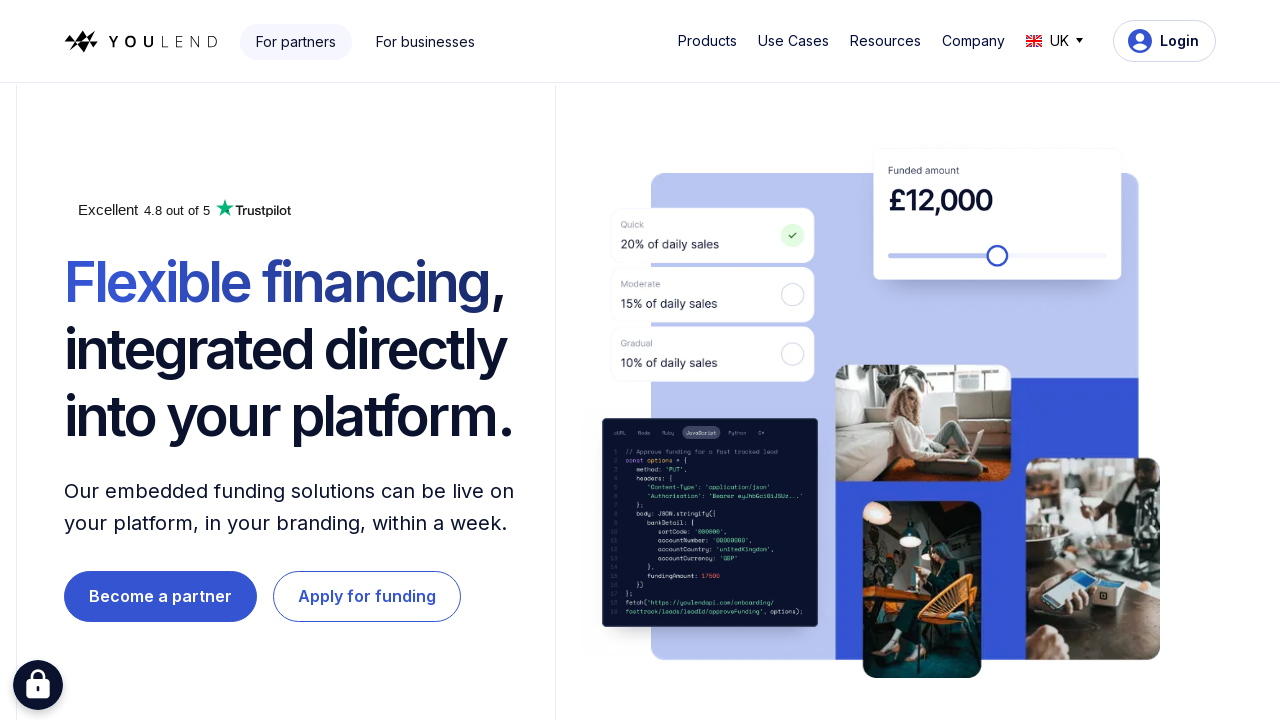

Hovered over Resources navigation button at (885, 41) on #w-dropdown-toggle-2 > div
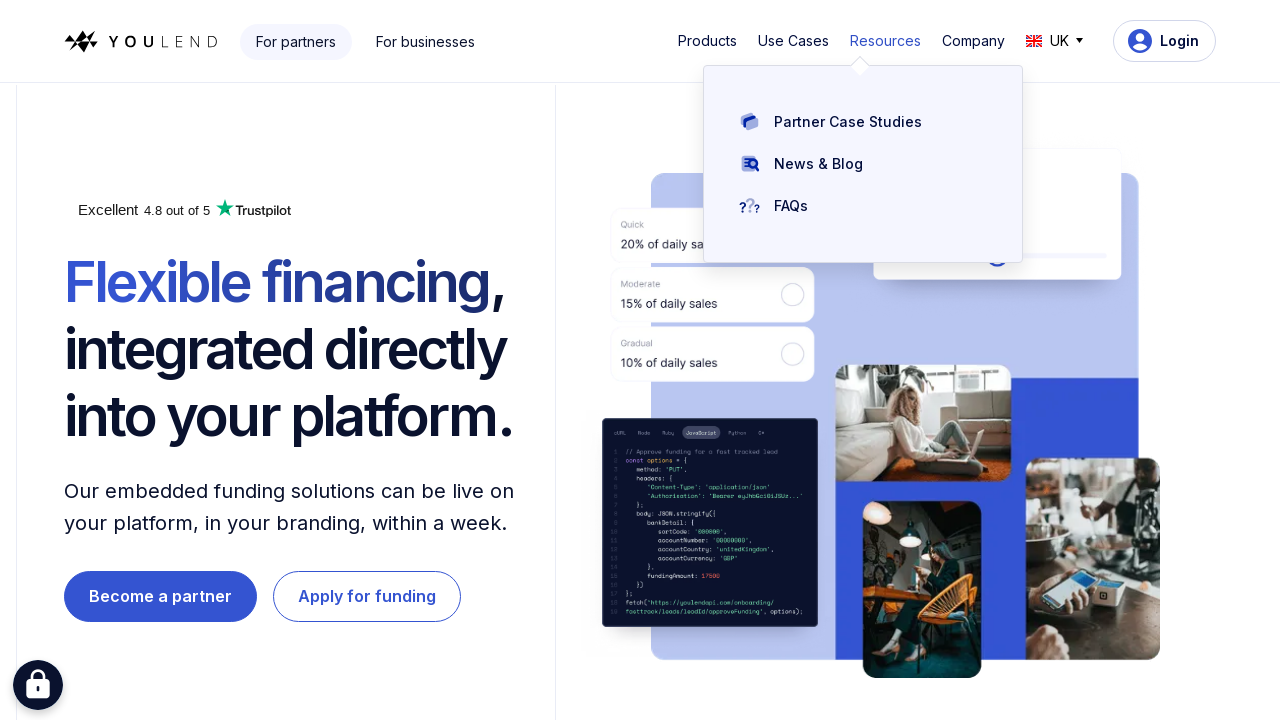

Resources dropdown menu appeared
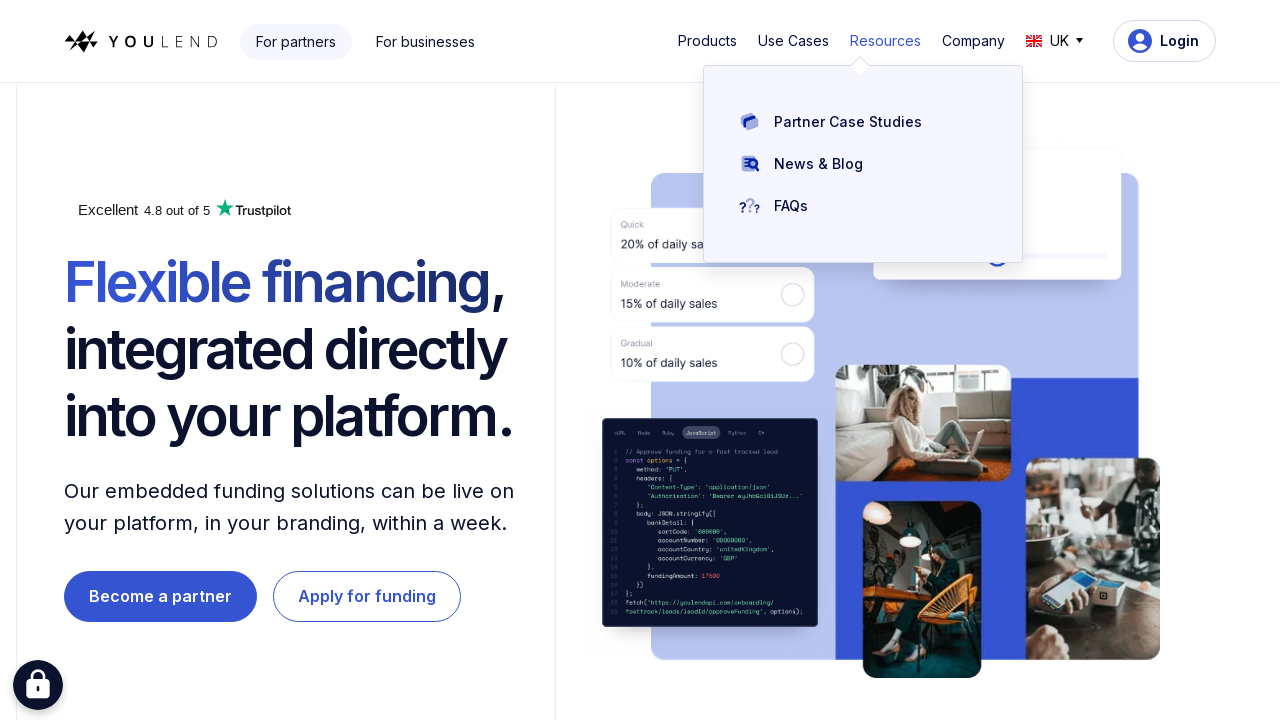

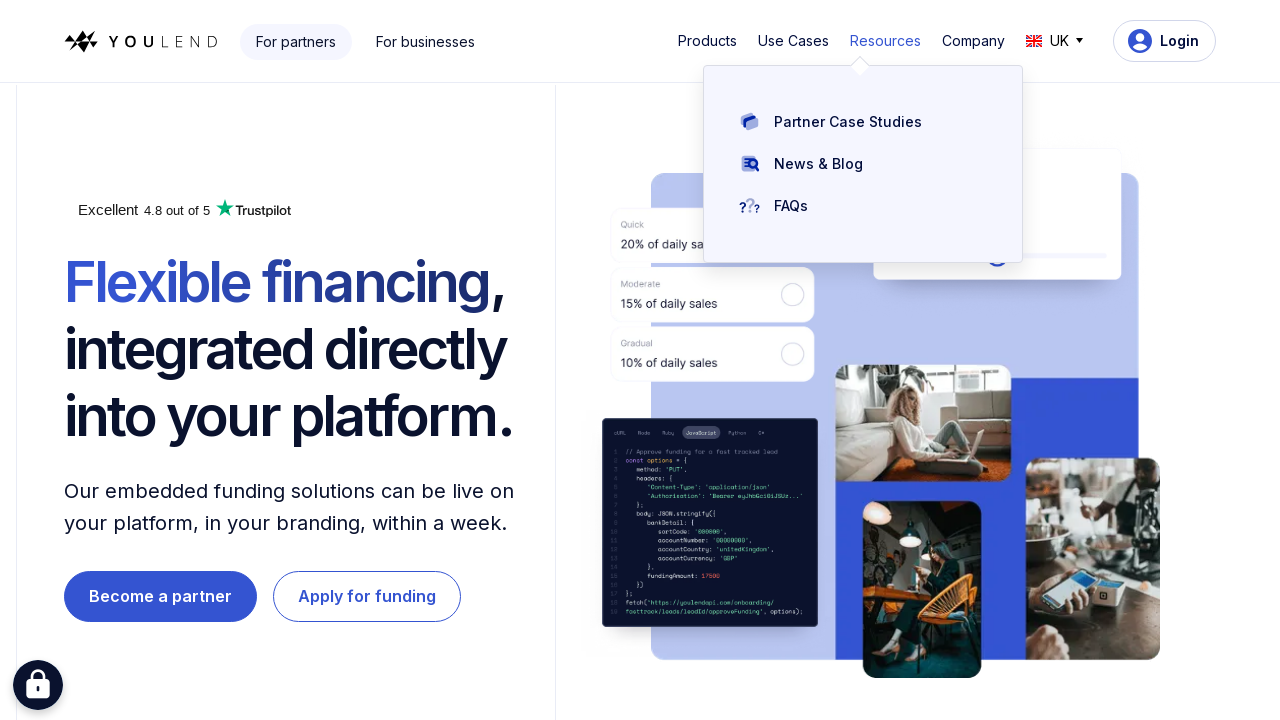